Verifies that the current URL matches the expected URL

Starting URL: https://javabykiran.com/selenium/demo/

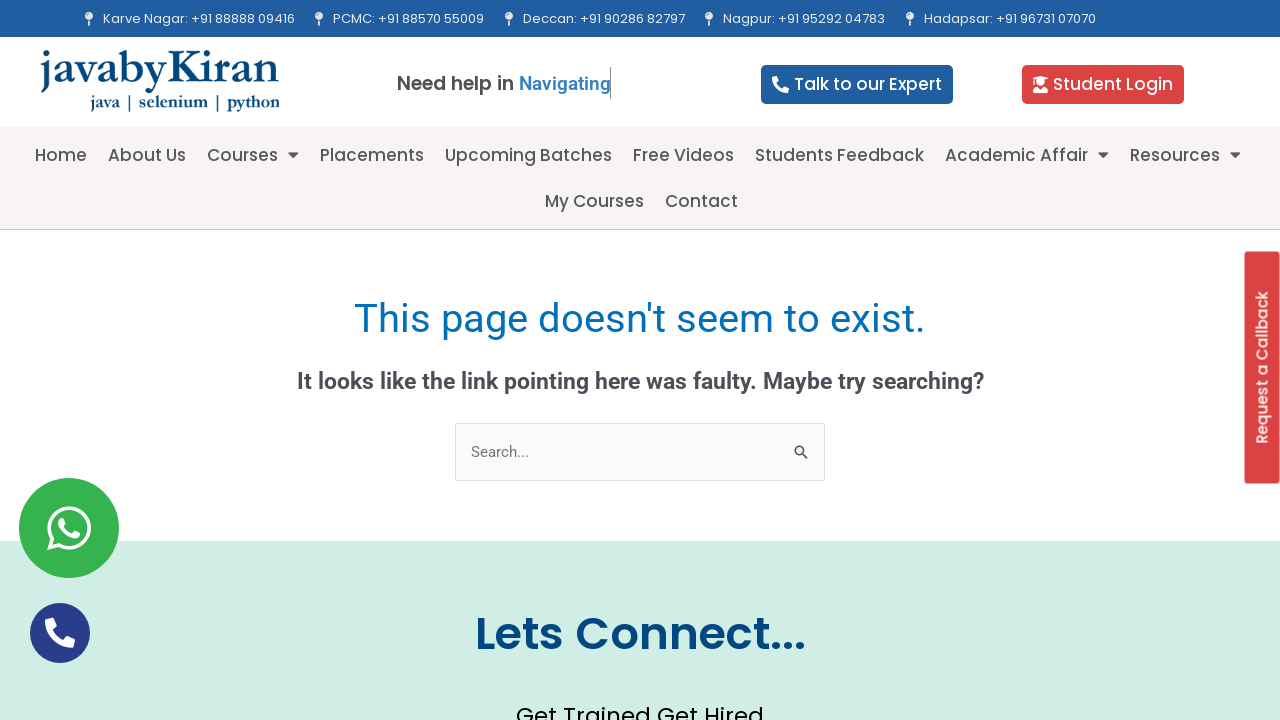

Retrieved current URL from page
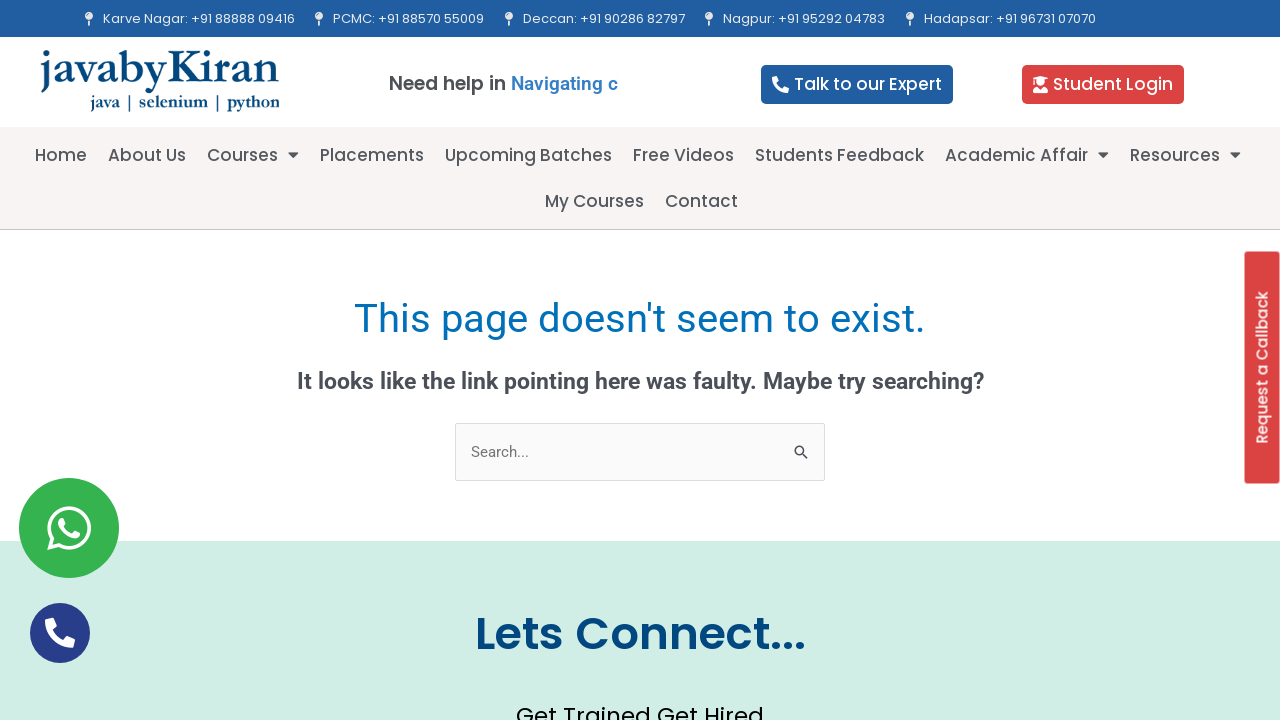

Verified that current URL matches expected URL https://javabykiran.com/selenium/demo/
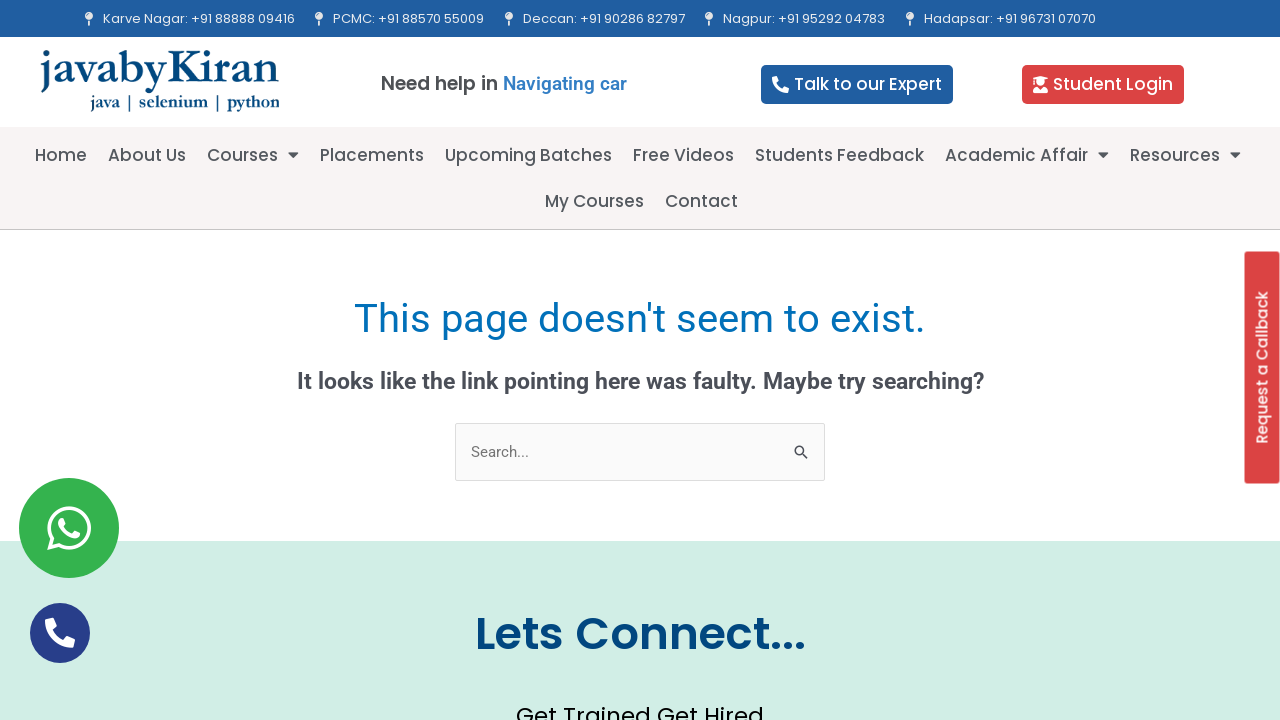

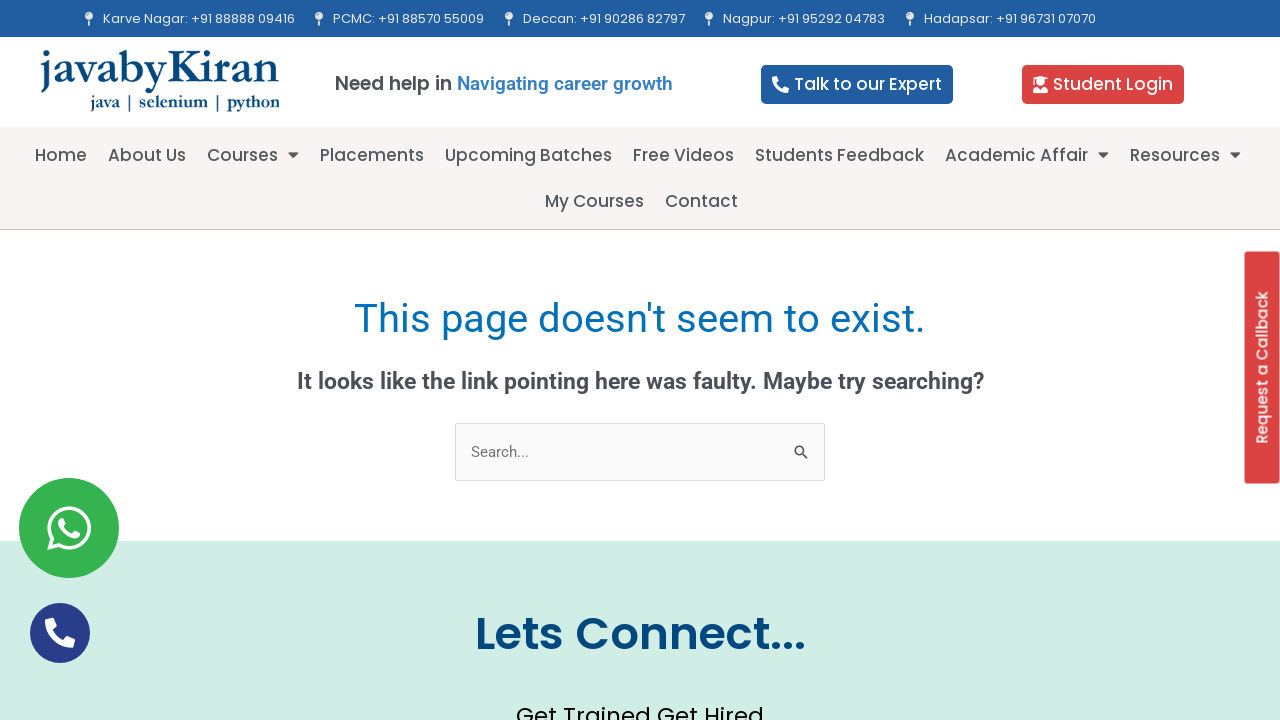